Tests login form validation with empty credentials by filling username and password fields, clearing them, and verifying the "Username is required" error message appears

Starting URL: https://www.saucedemo.com/

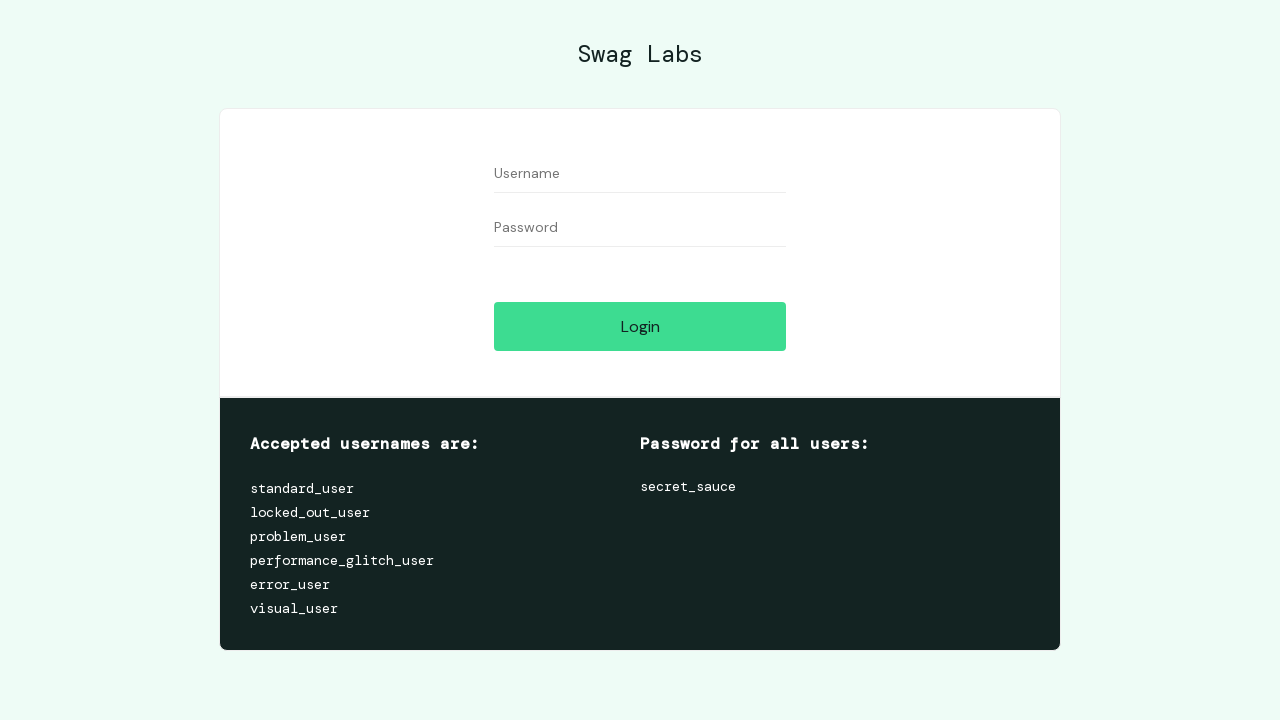

Filled username field with 'testuser123' on input[data-test='username']
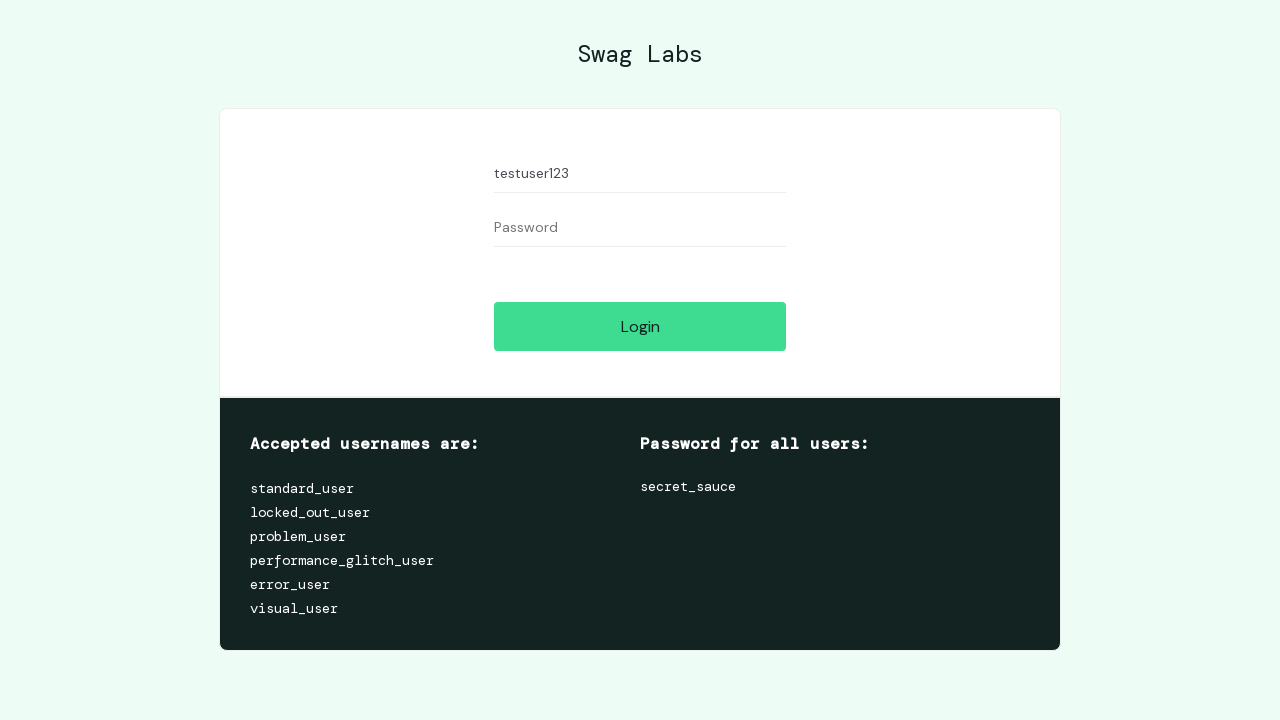

Filled password field with 'testpass456' on input[data-test='password']
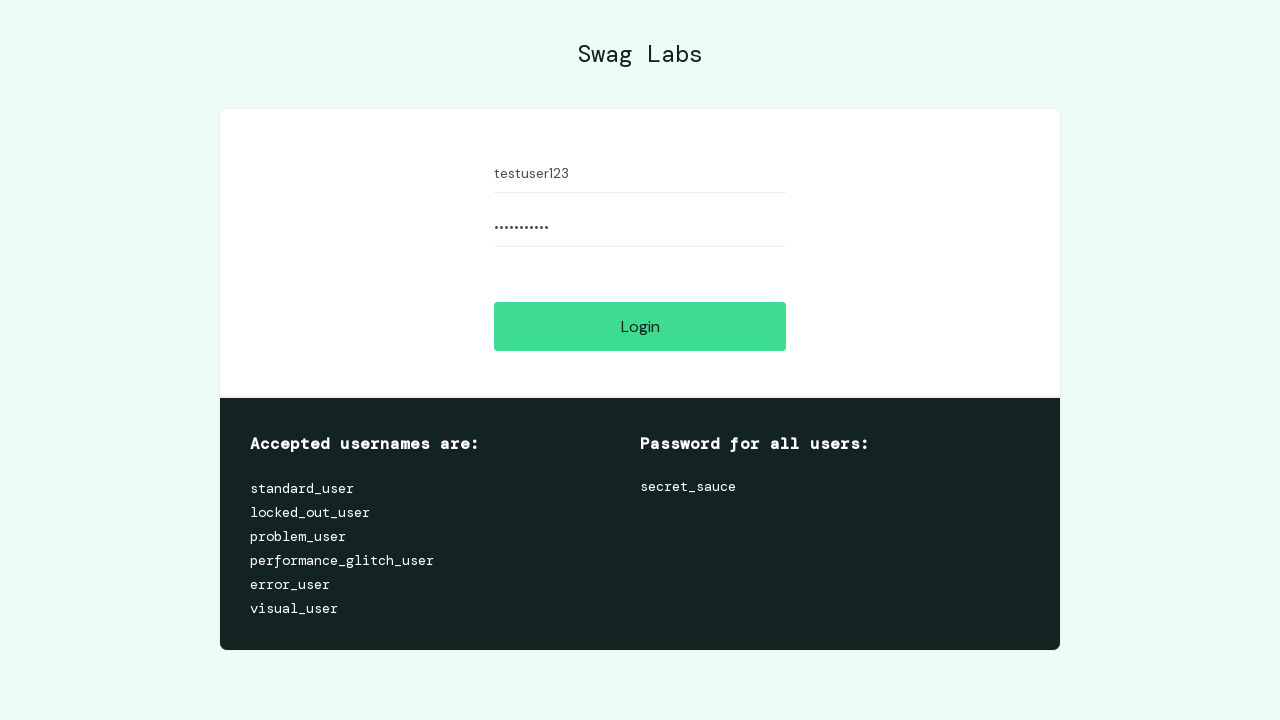

Cleared username field on input[data-test='username']
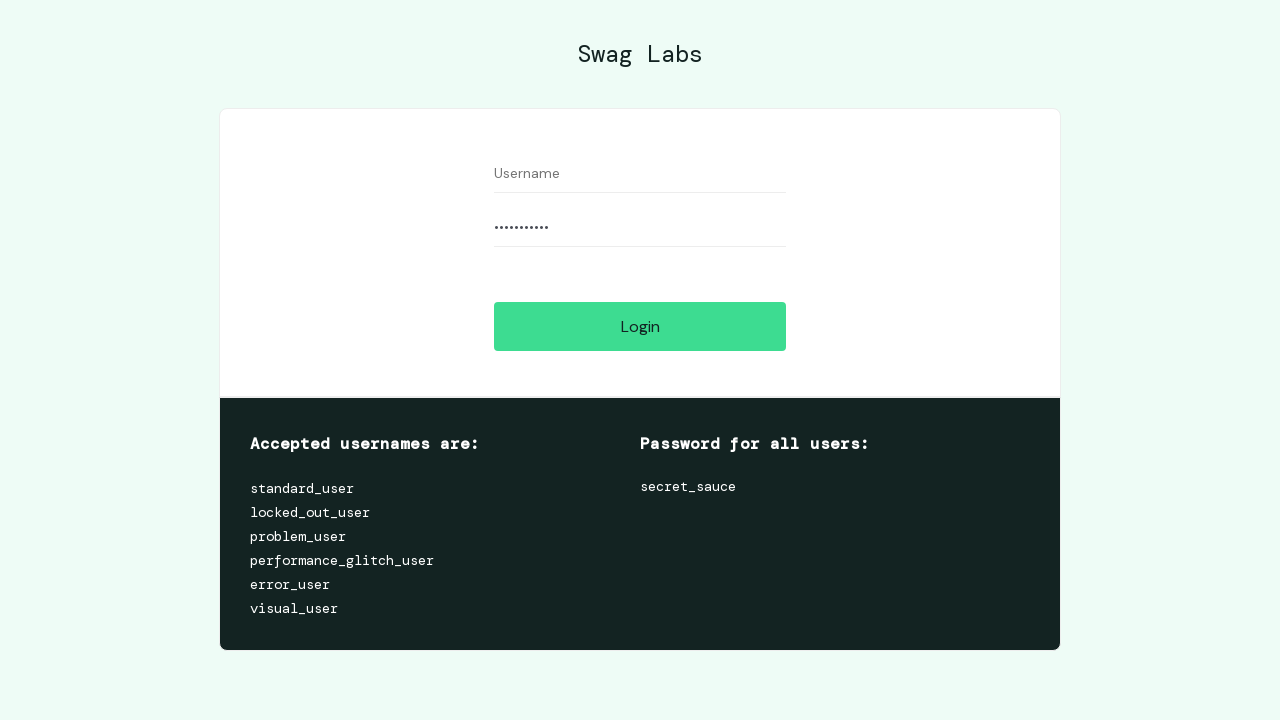

Cleared password field on input[data-test='password']
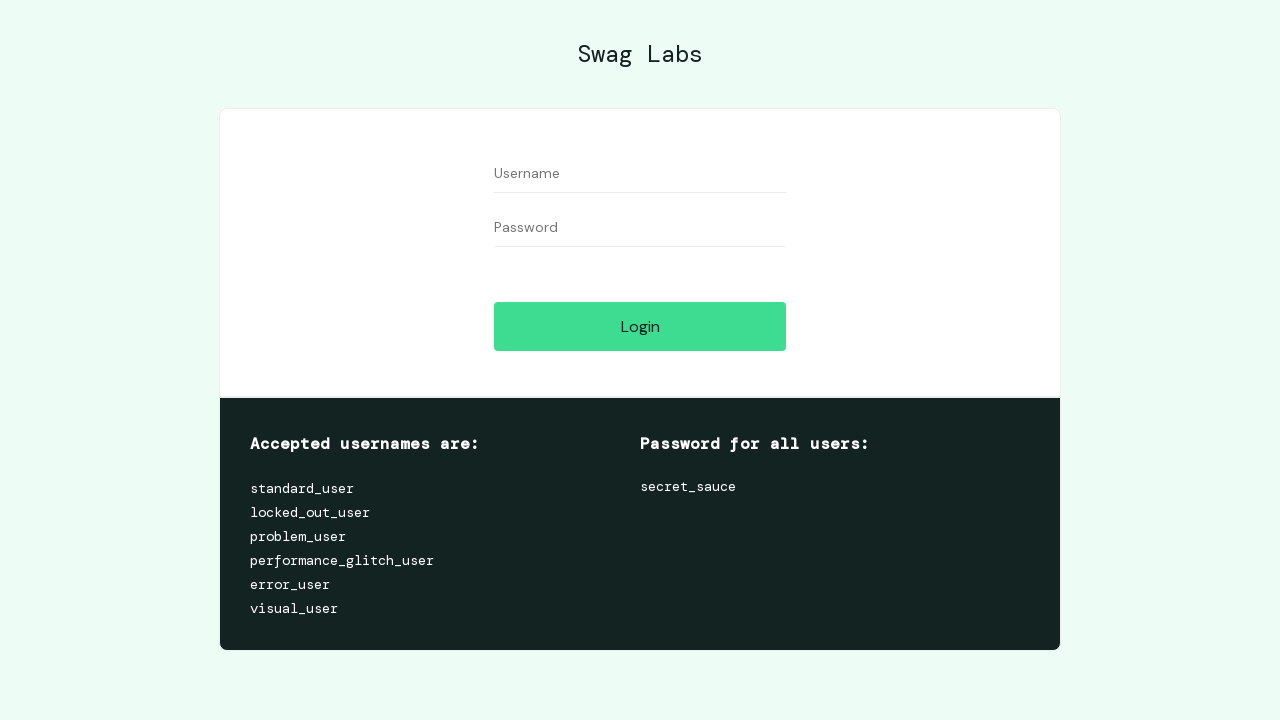

Clicked login button with empty credentials at (640, 326) on input[data-test='login-button']
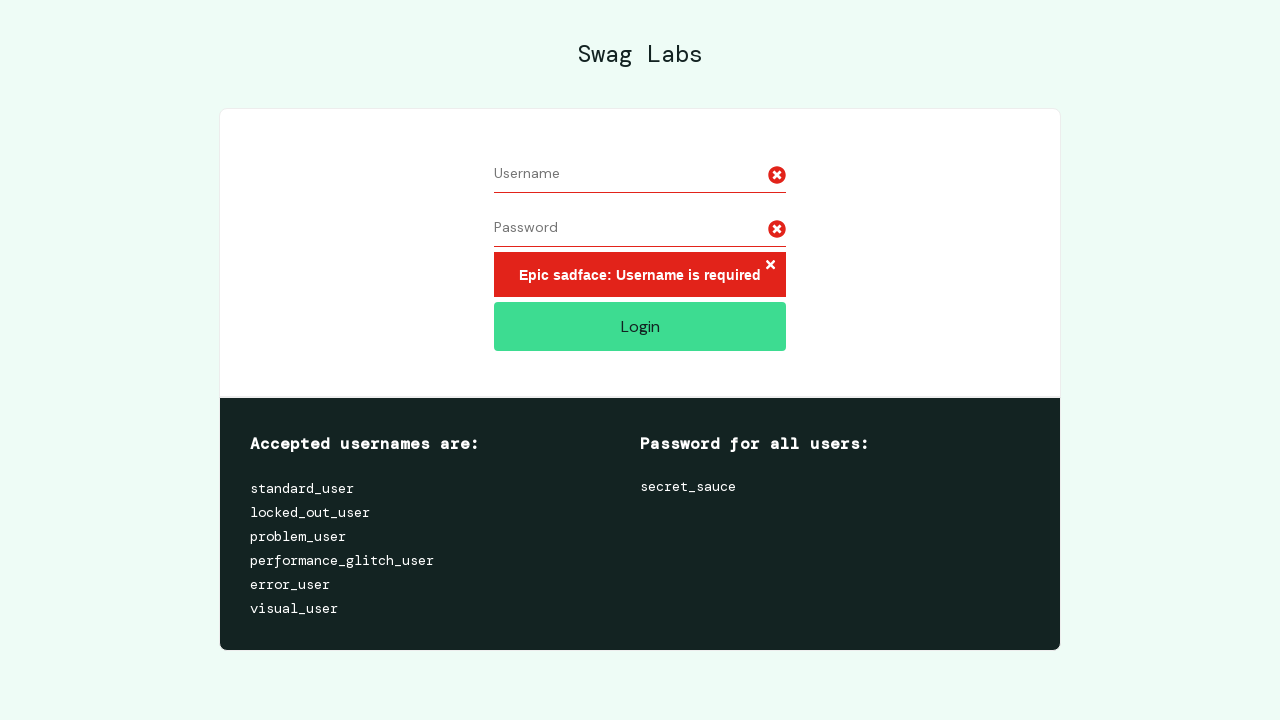

Error message appeared on login form
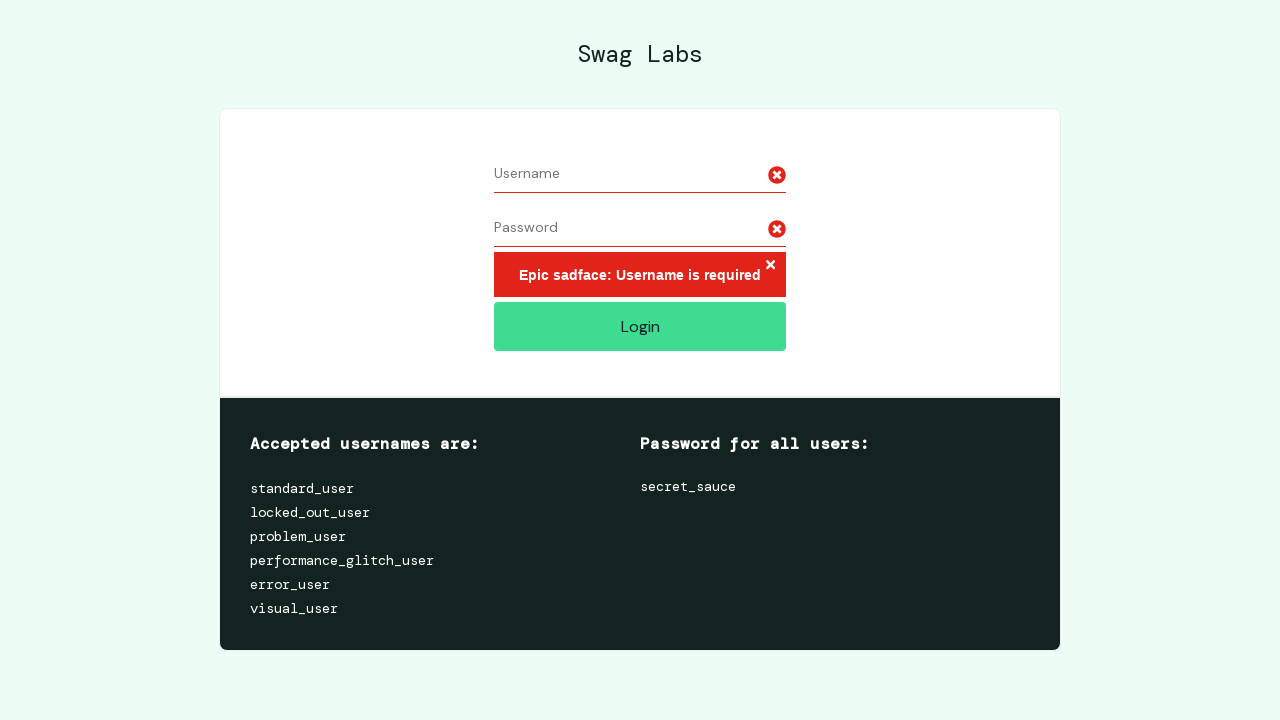

Retrieved error message text: 'Epic sadface: Username is required'
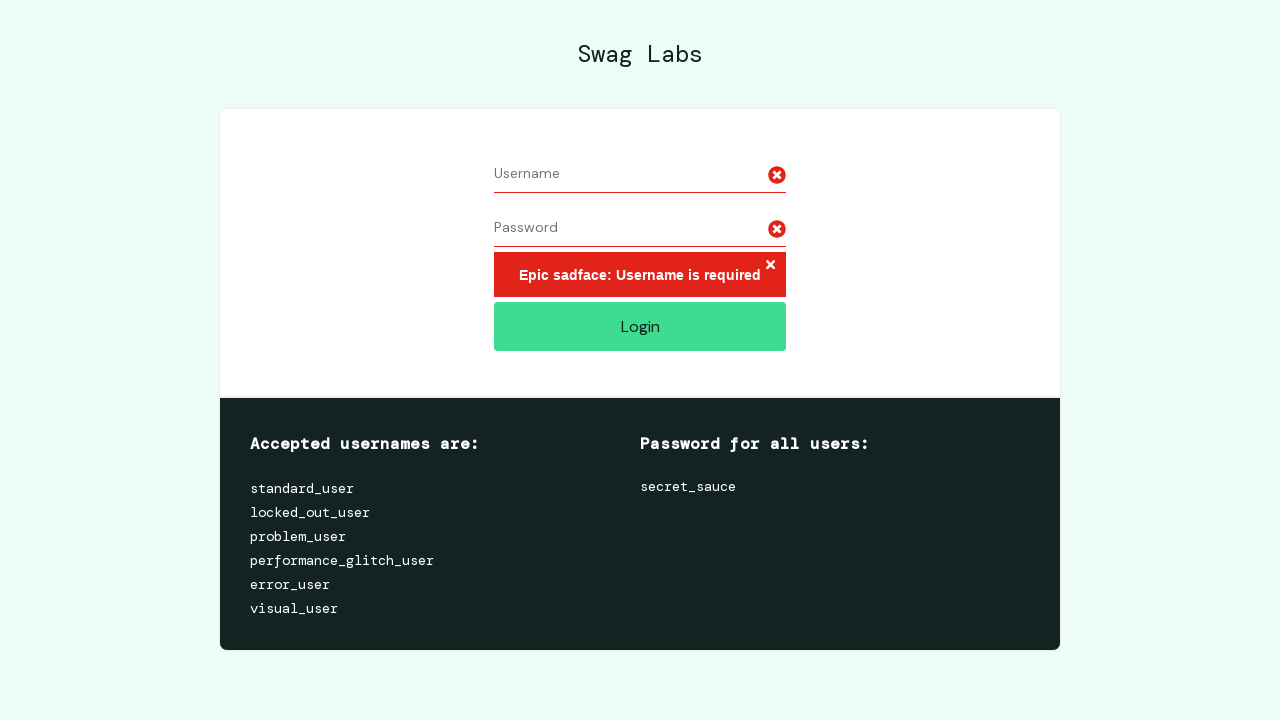

Verified 'Username is required' error message is present
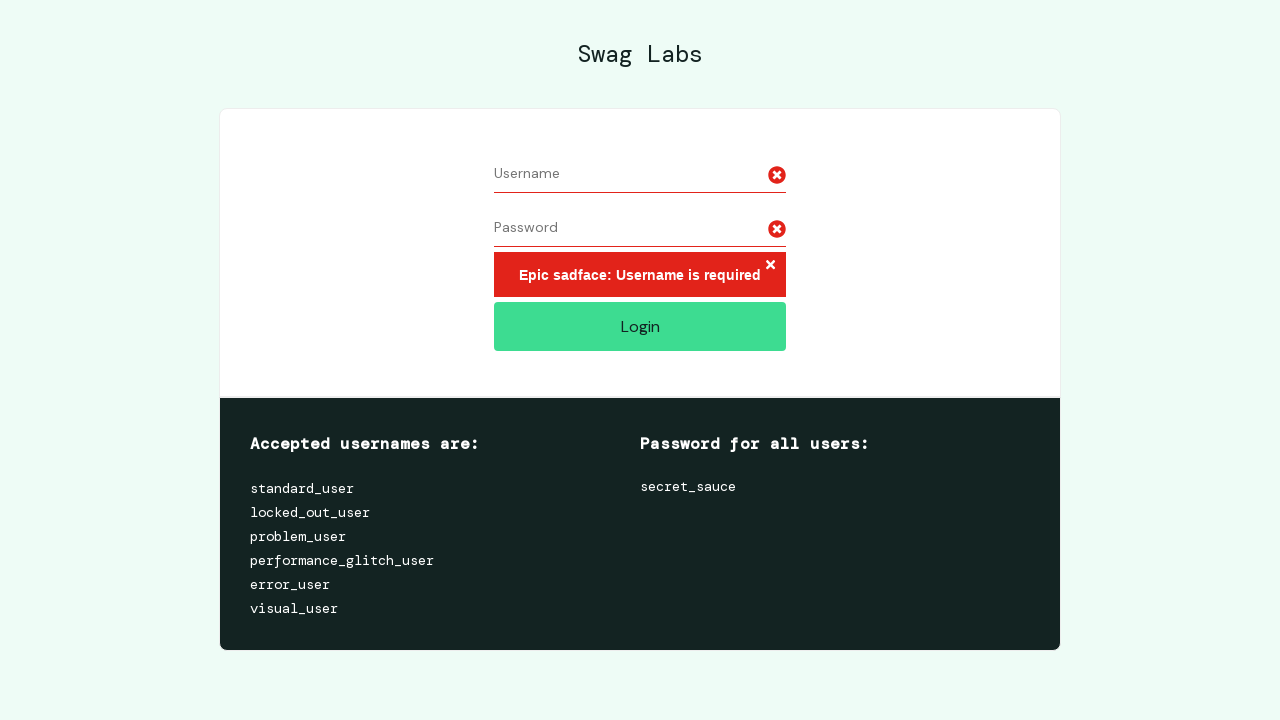

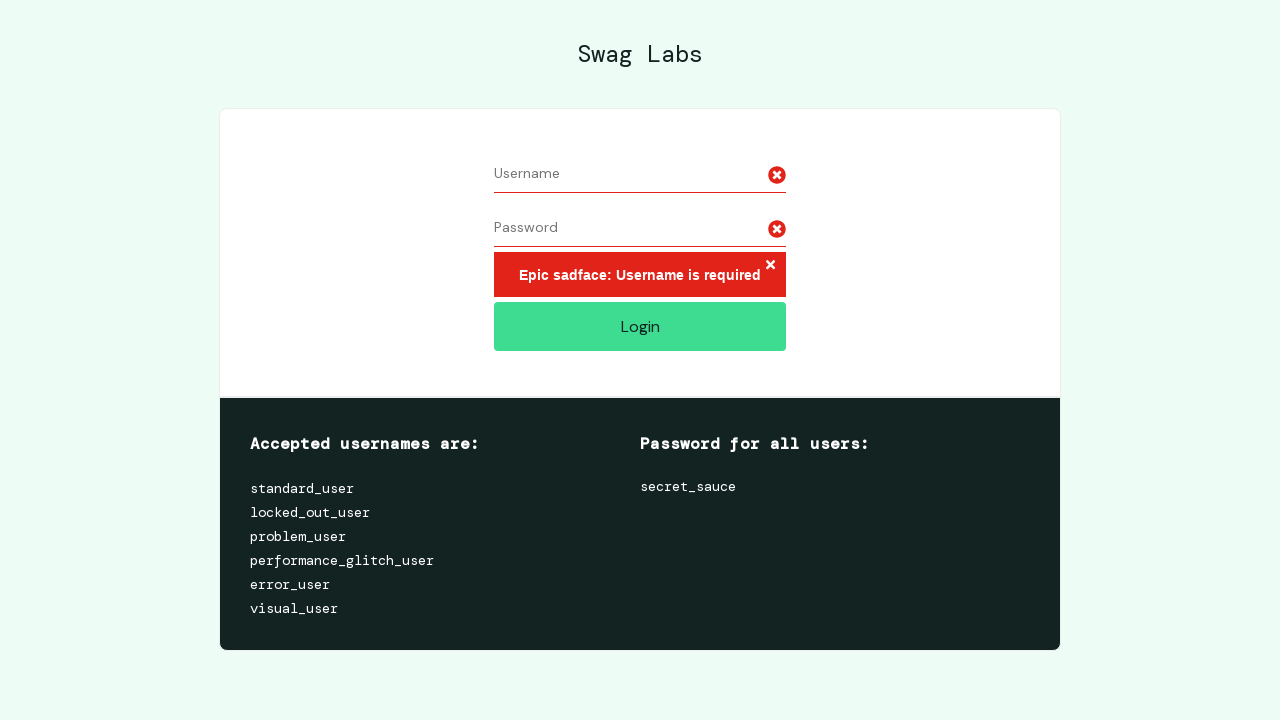